Navigates to an e-commerce site and validates that the logo displays the correct text

Starting URL: https://rahulshettyacademy.com/seleniumPractise/#/

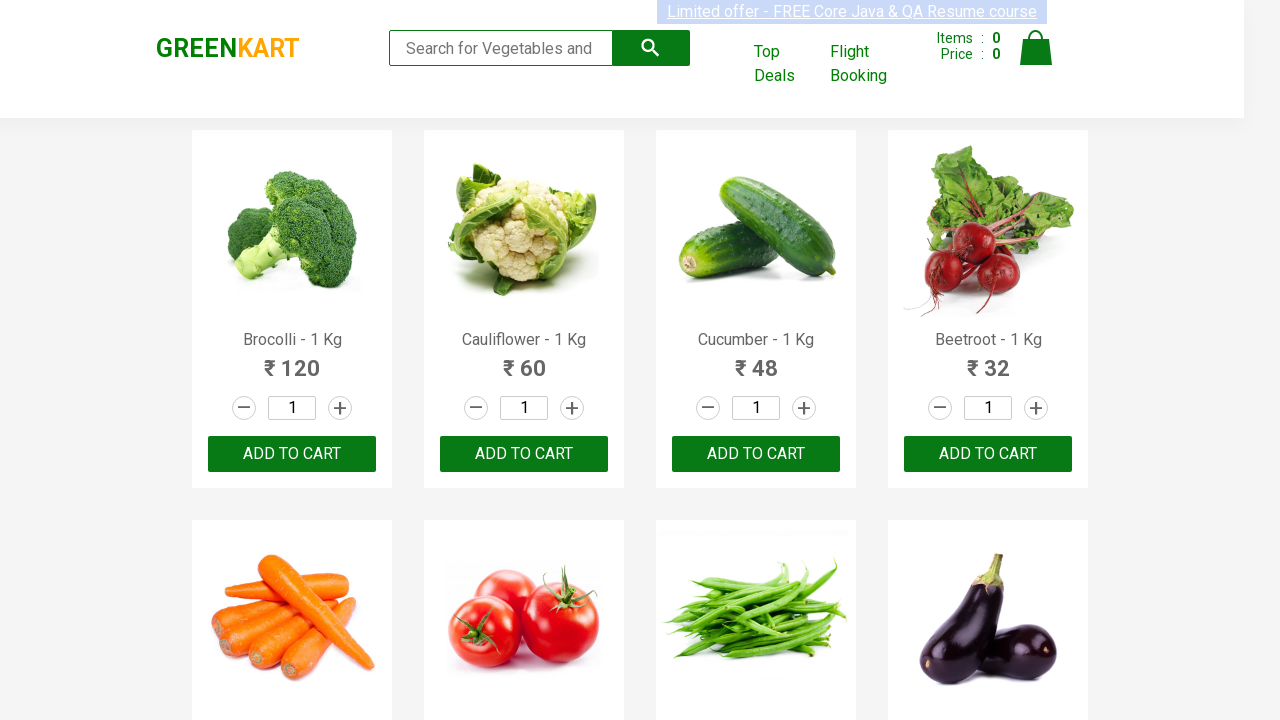

Navigated to e-commerce site
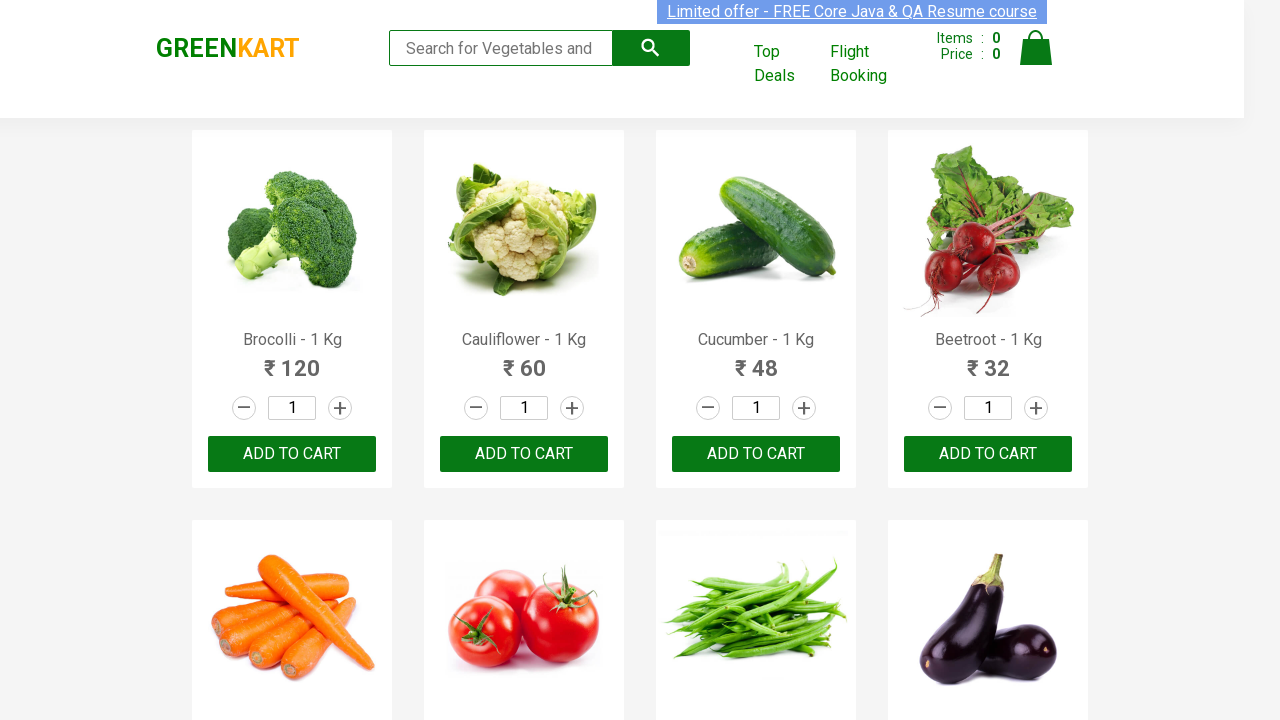

Located logo element with class 'brand'
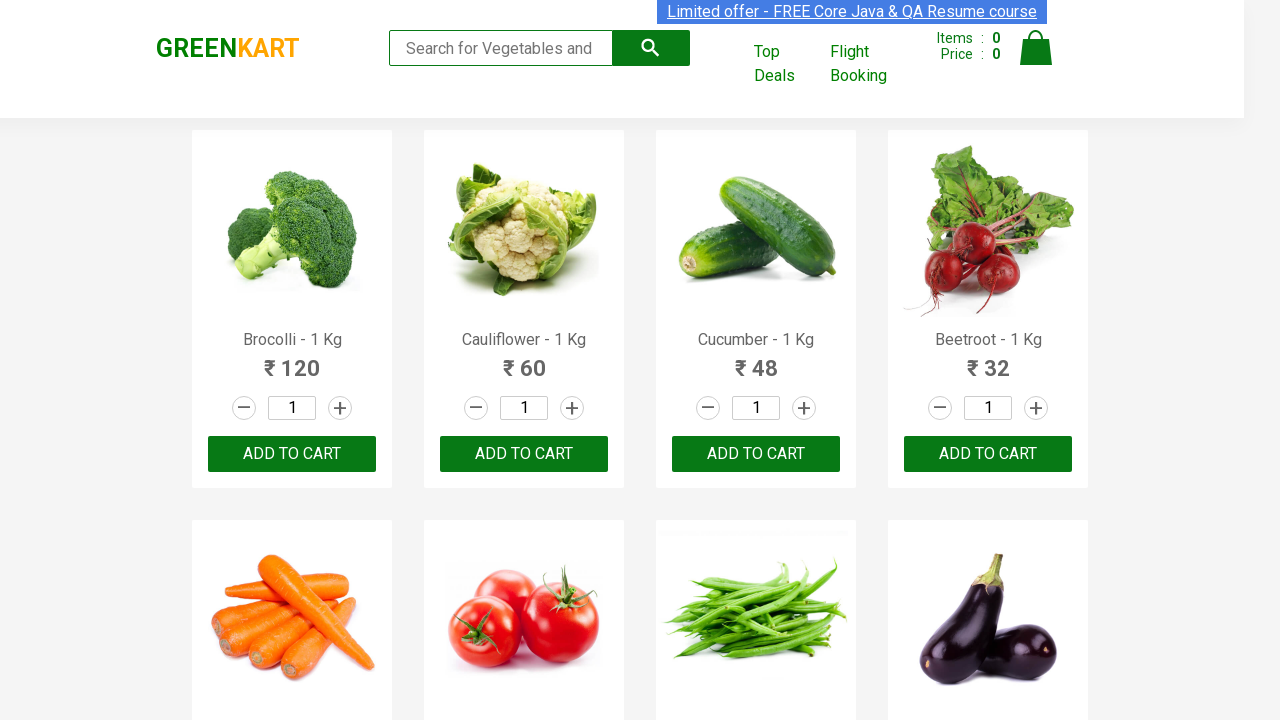

Validated logo displays correct text 'GREENKART'
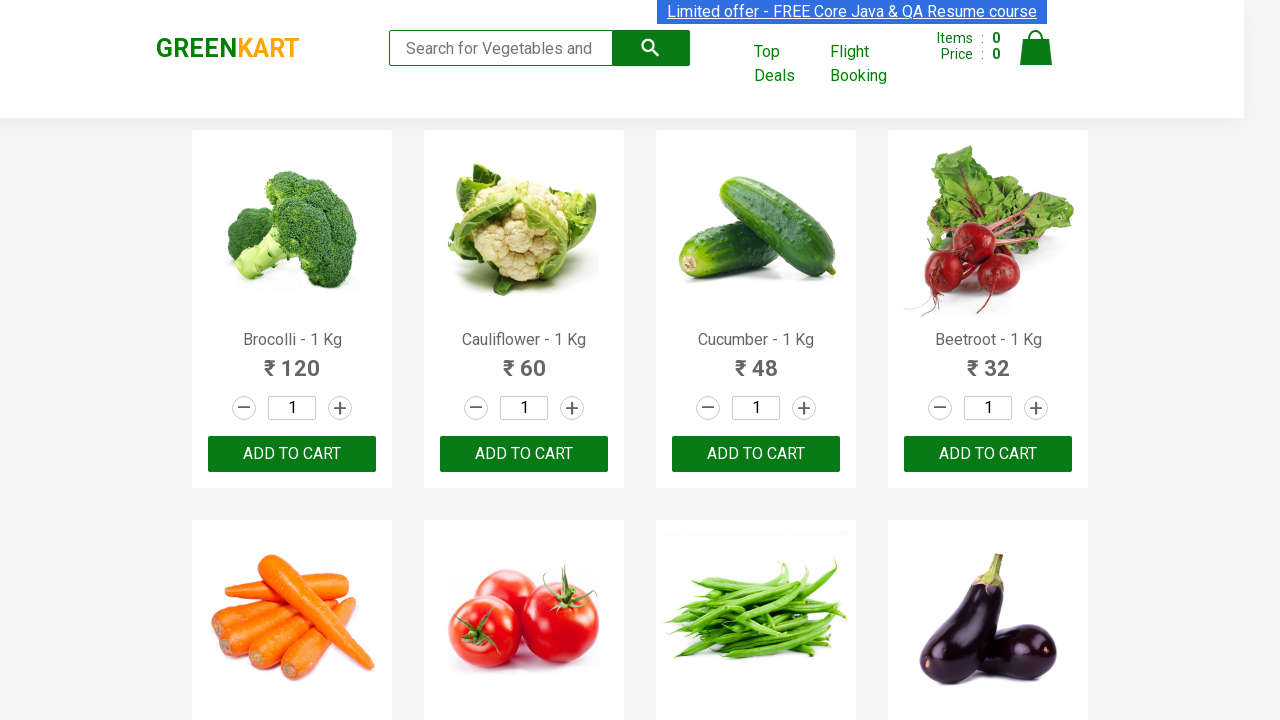

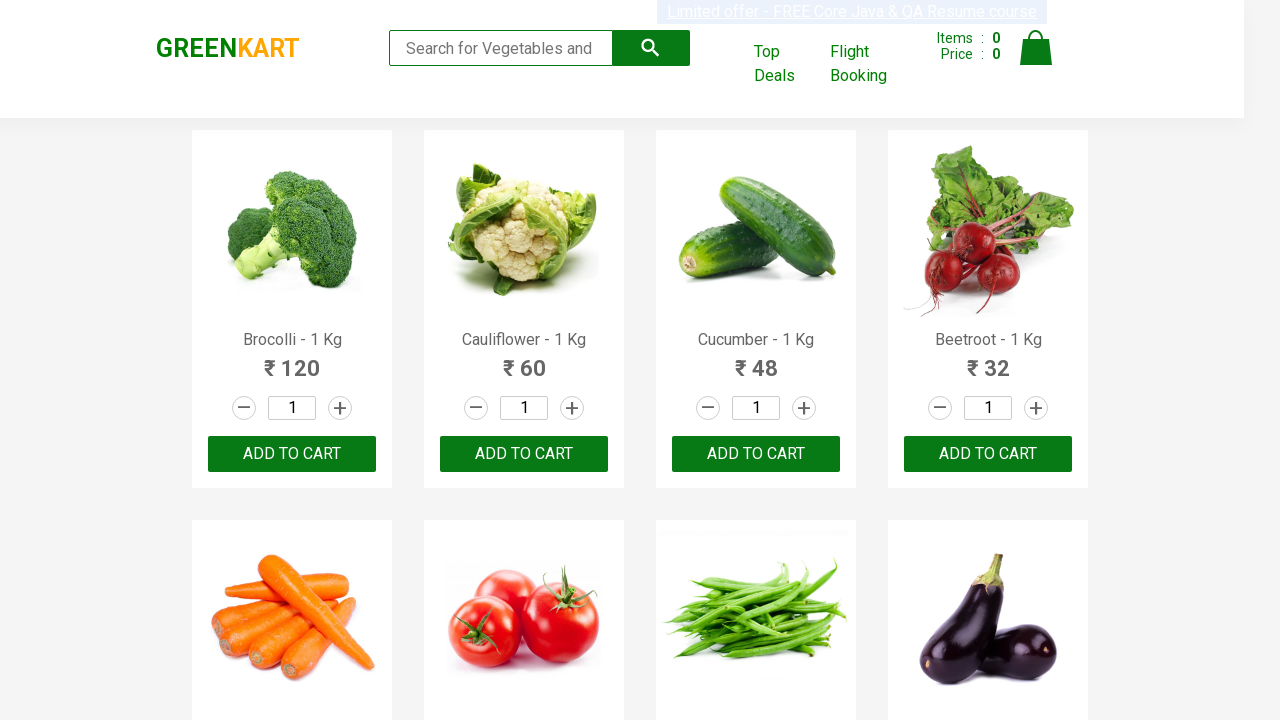